Tests accepting a JavaScript alert dialog by clicking a button that triggers an alert and accepting it

Starting URL: https://kitchen.applitools.com/ingredients/alert

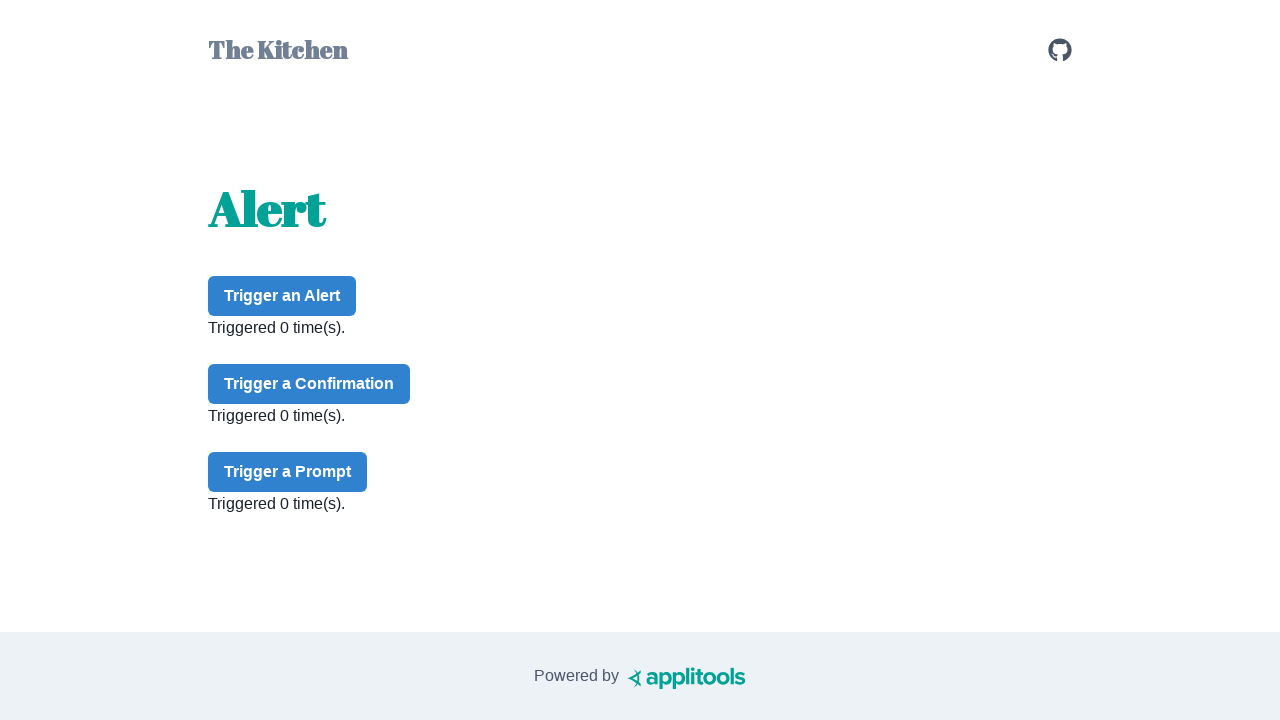

Set up dialog handler to accept alerts
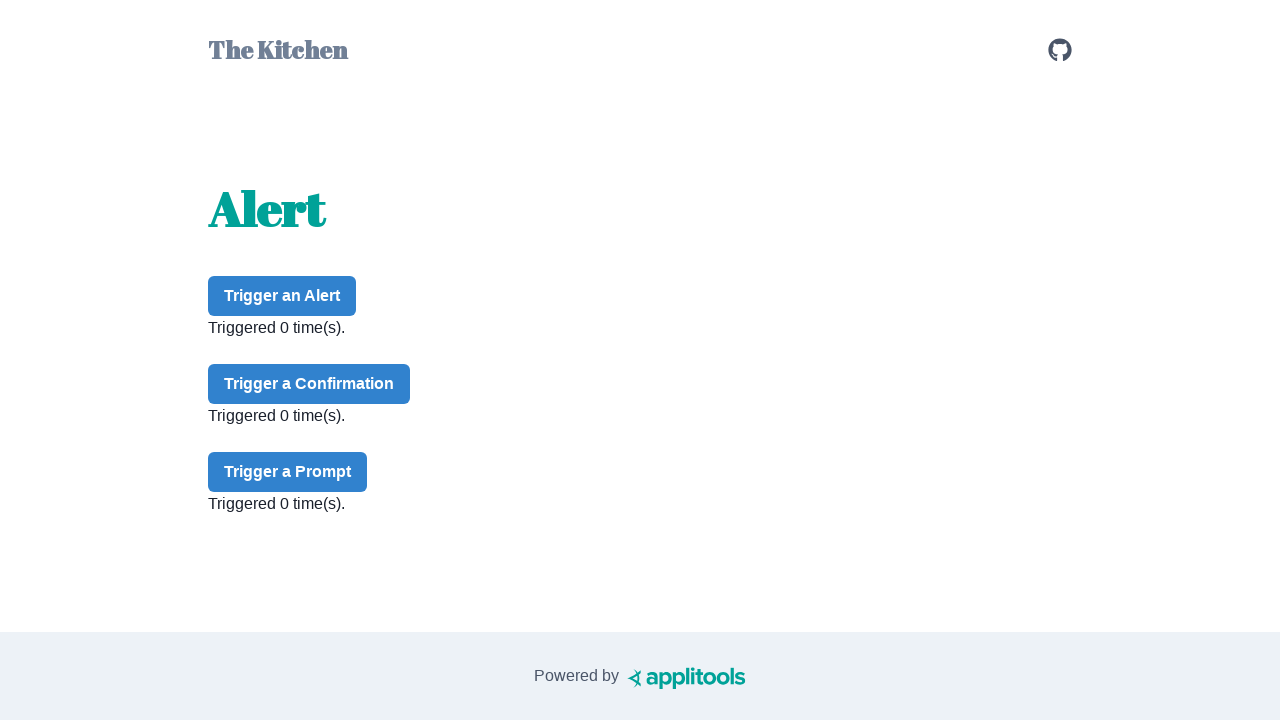

Clicked alert button to trigger JavaScript alert at (282, 296) on #alert-button
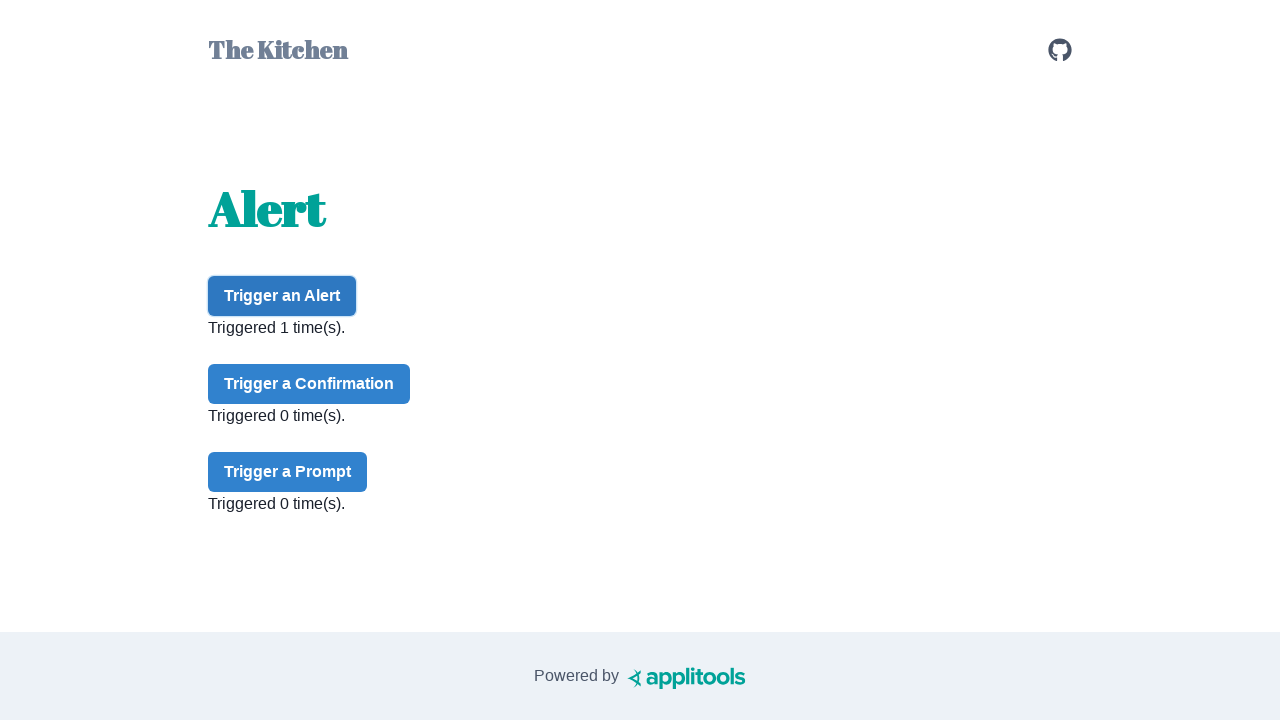

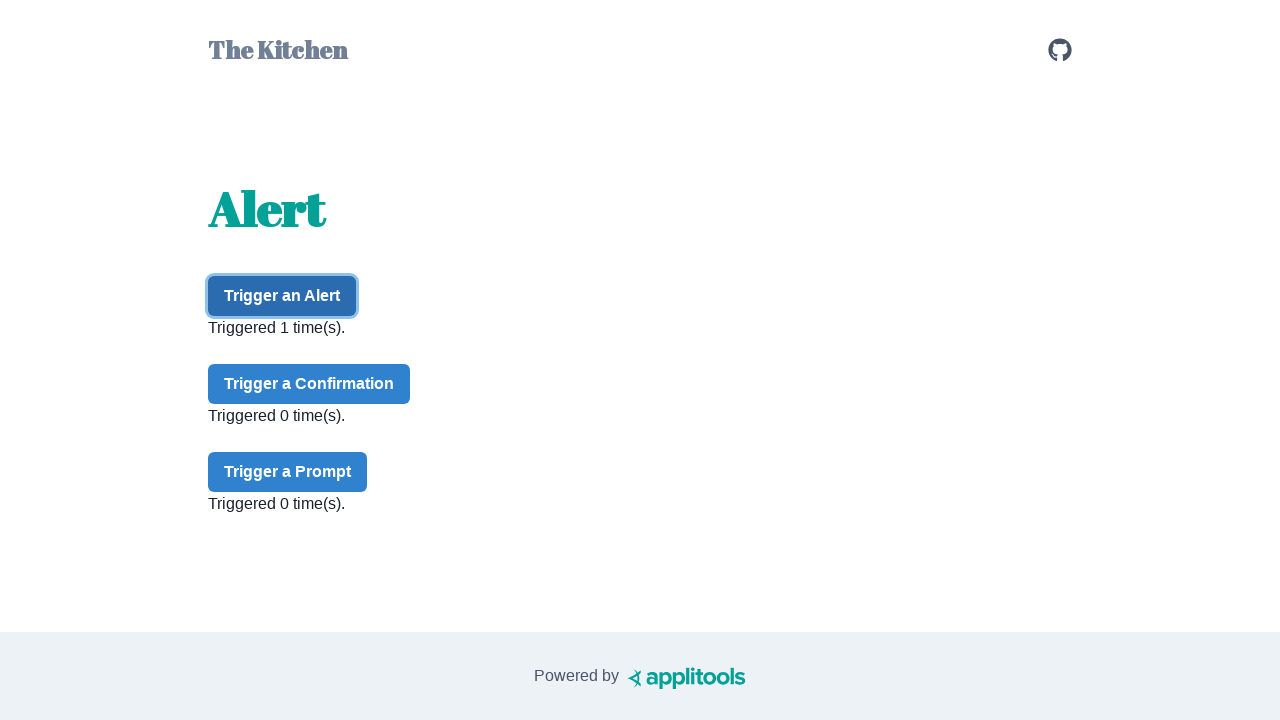